Tests login form functionality by entering email and password into the OpenCart login page

Starting URL: https://naveenautomationlabs.com/opencart/index.php?route=account/login

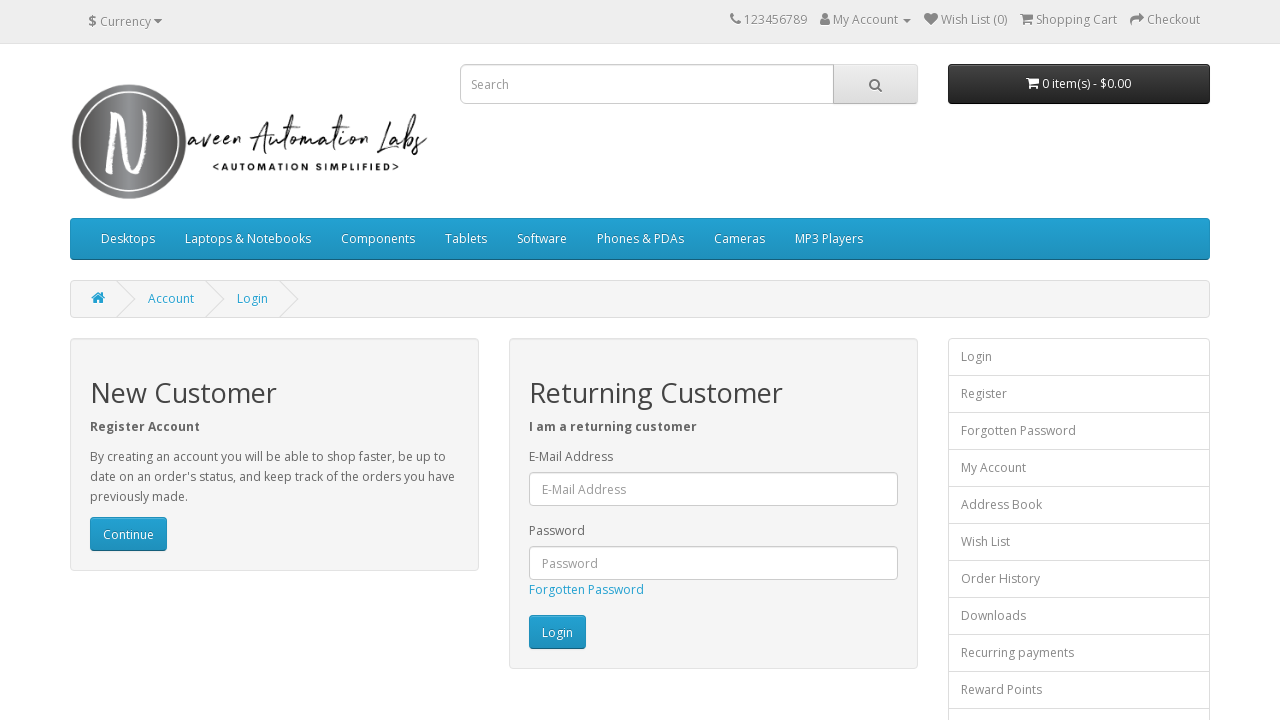

Filled email field with 'testuser@example.com' on #input-email
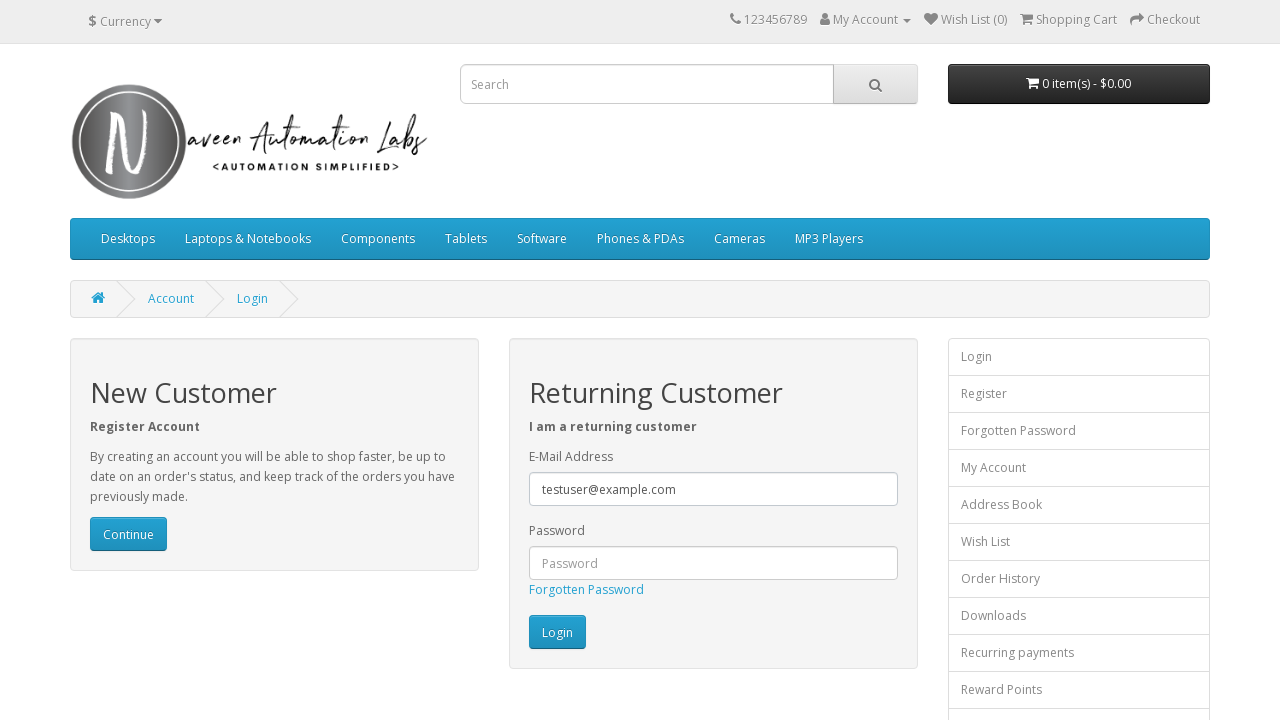

Filled password field with 'TestPassword123' on #input-password
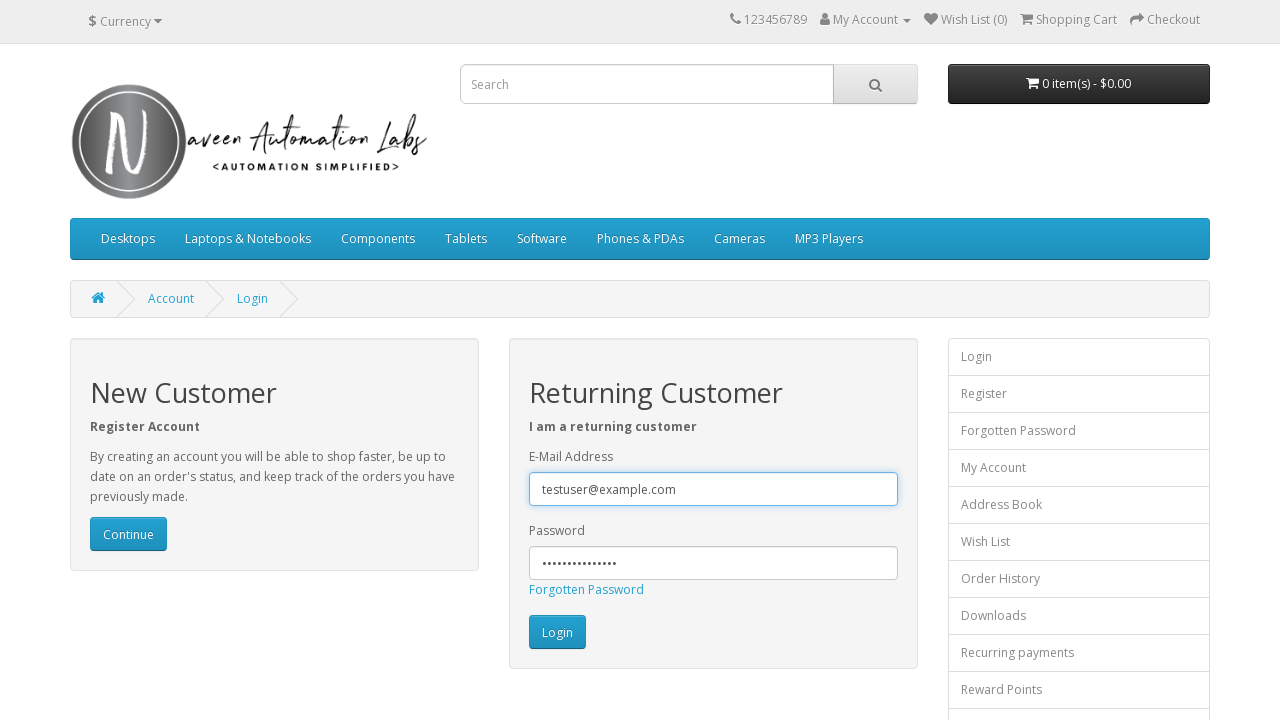

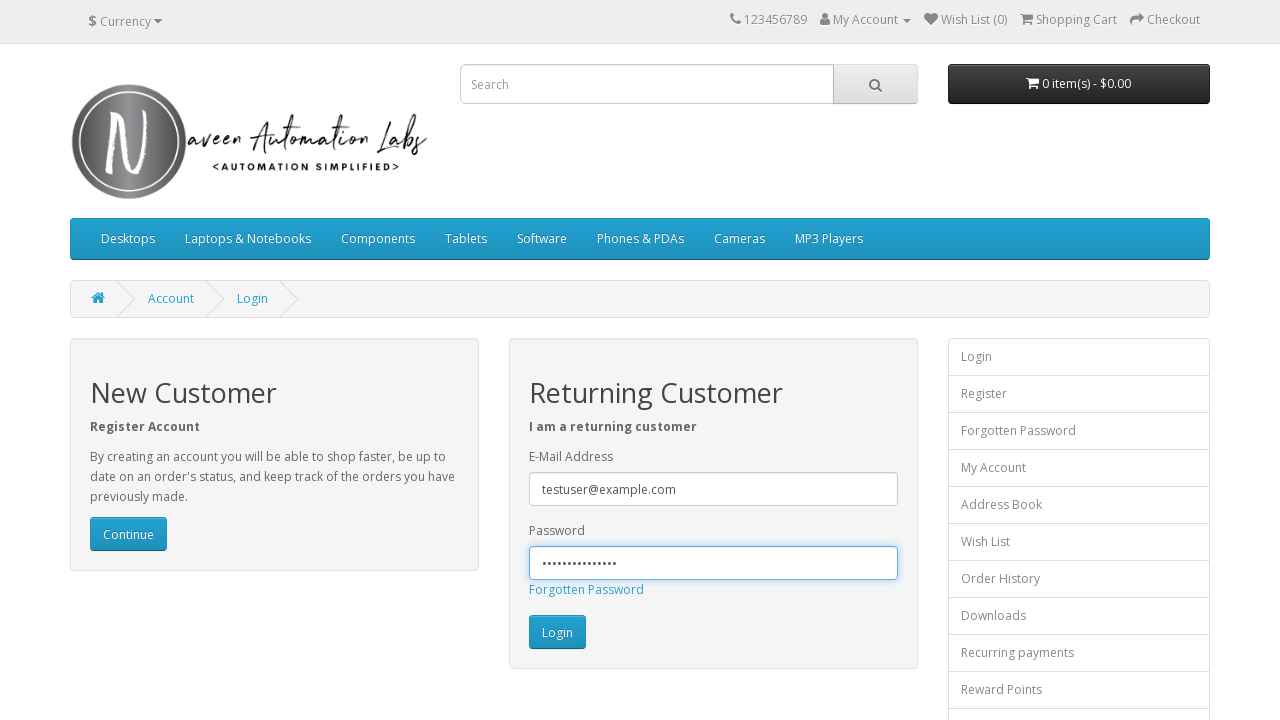